Tests a heating cable calculator by entering room dimensions (width and length), selecting room type and heating type, then clicking calculate and verifying the calculated results.

Starting URL: https://kermi-fko.ru/raschety/Calc-Rehau-Solelec.aspx

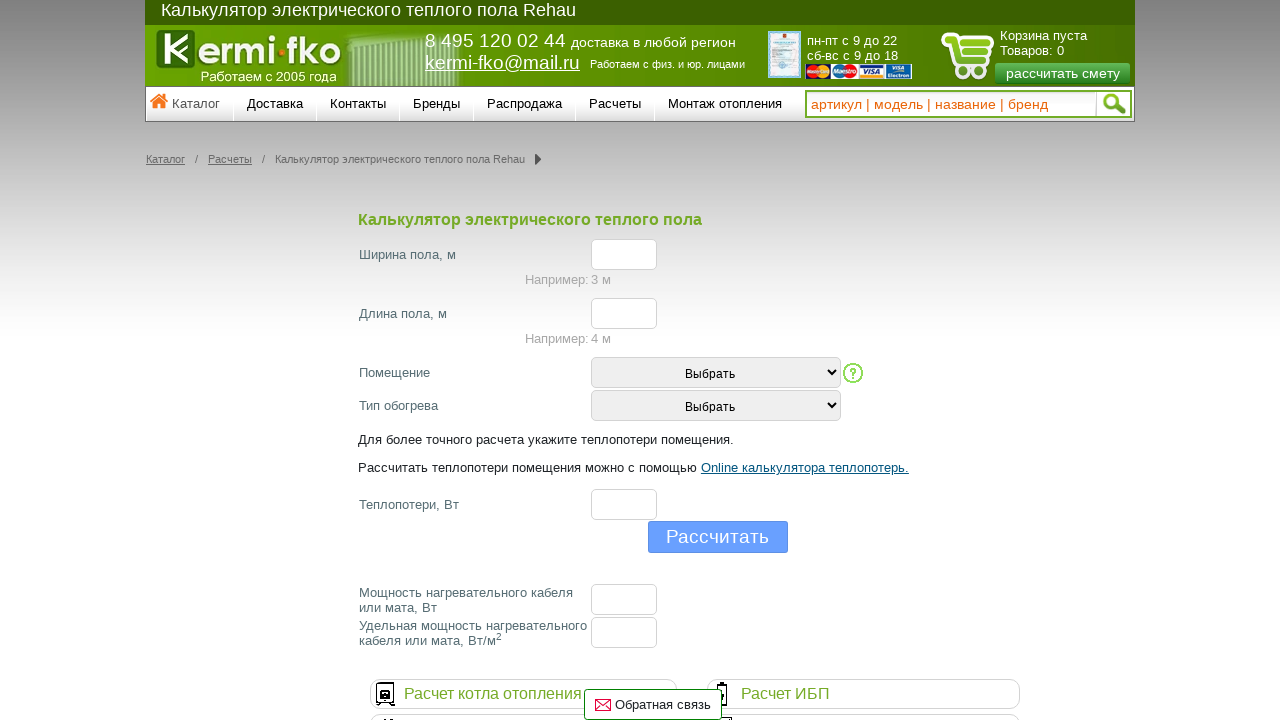

Filled width field with value '5' on input#el_f_width
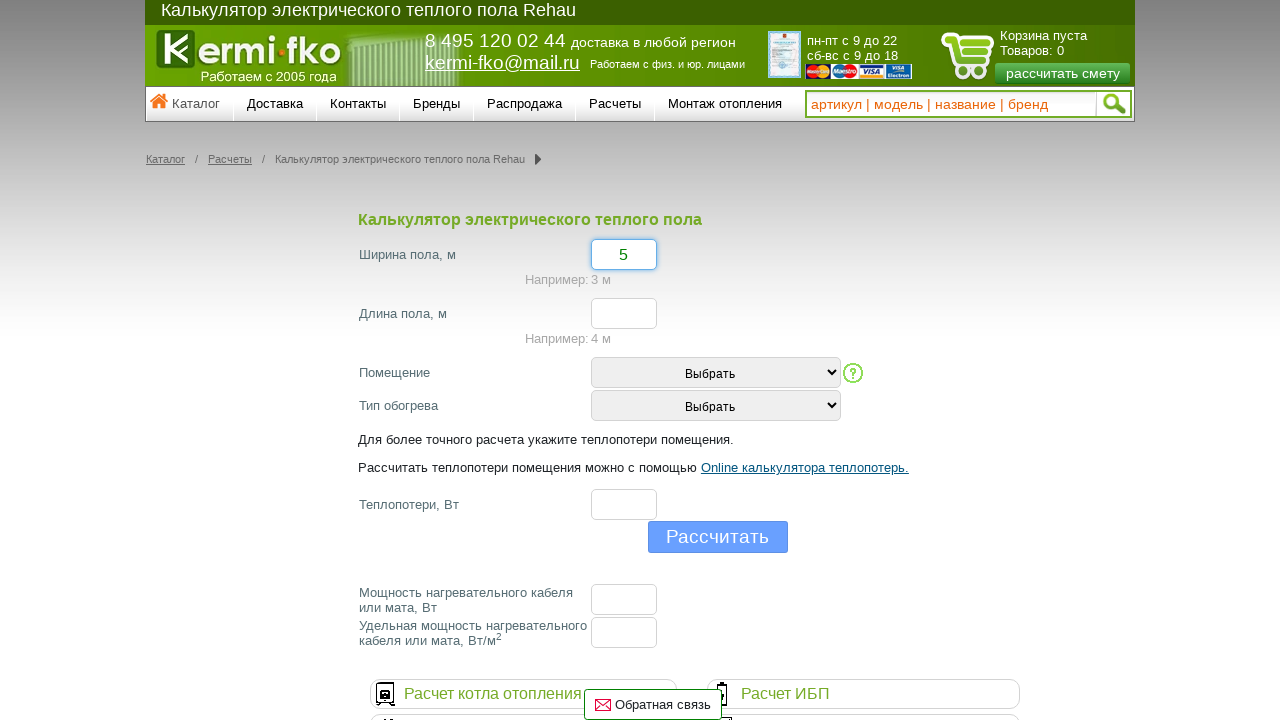

Filled length field with value '6' on input#el_f_lenght
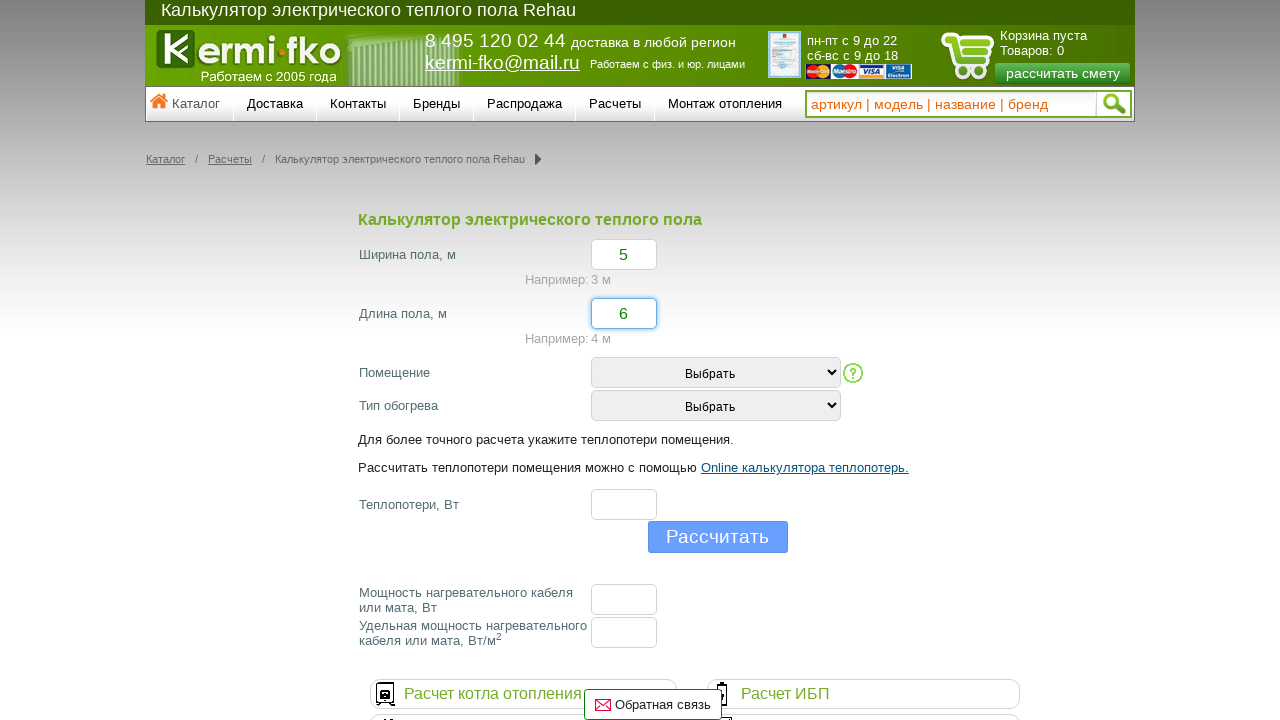

Selected room type with value '2' on #room_type
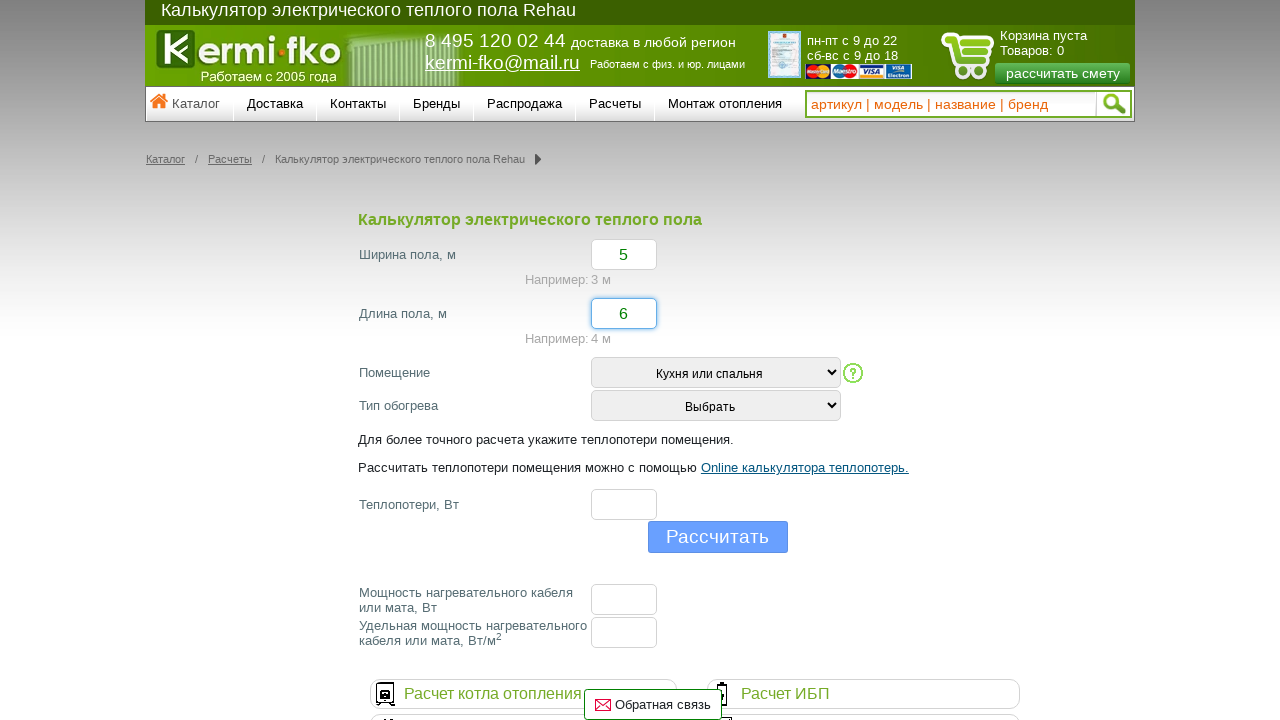

Selected heating type at index 2 on #heating_type
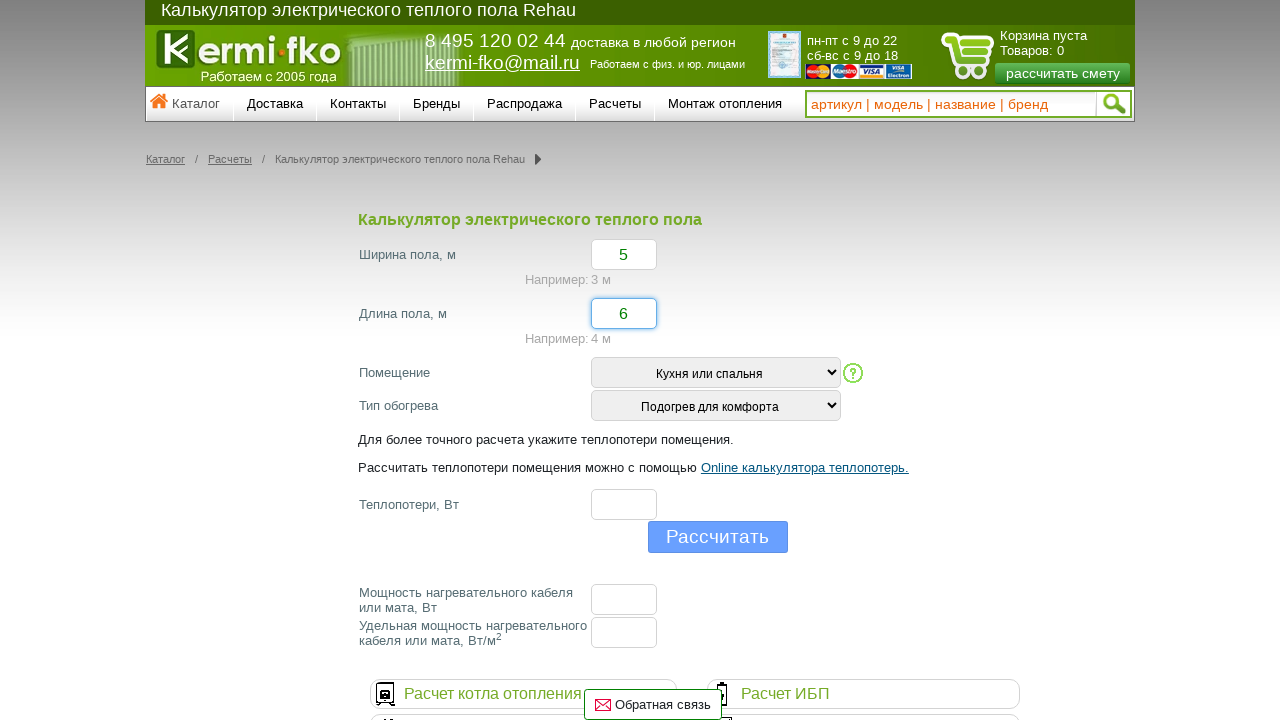

Clicked calculate button at (718, 537) on input[value='Рассчитать']
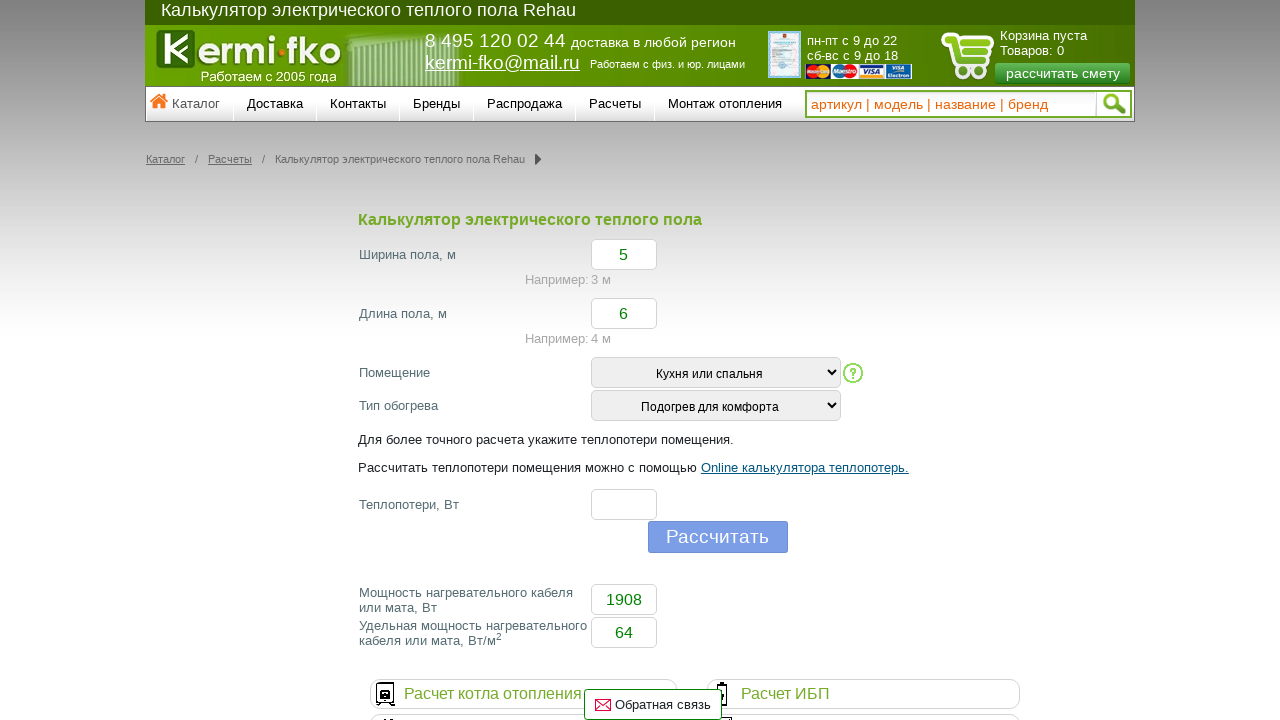

Waited for floor cable power result field to appear
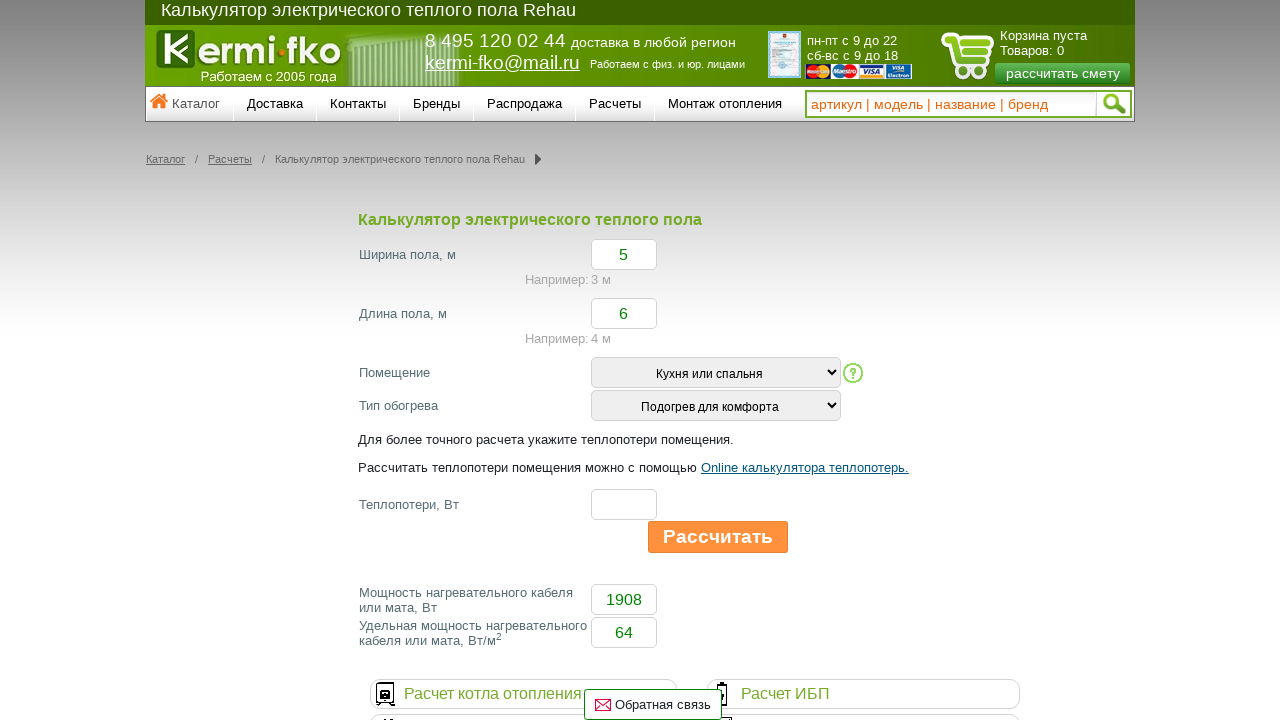

Waited for specific floor cable power result field to appear
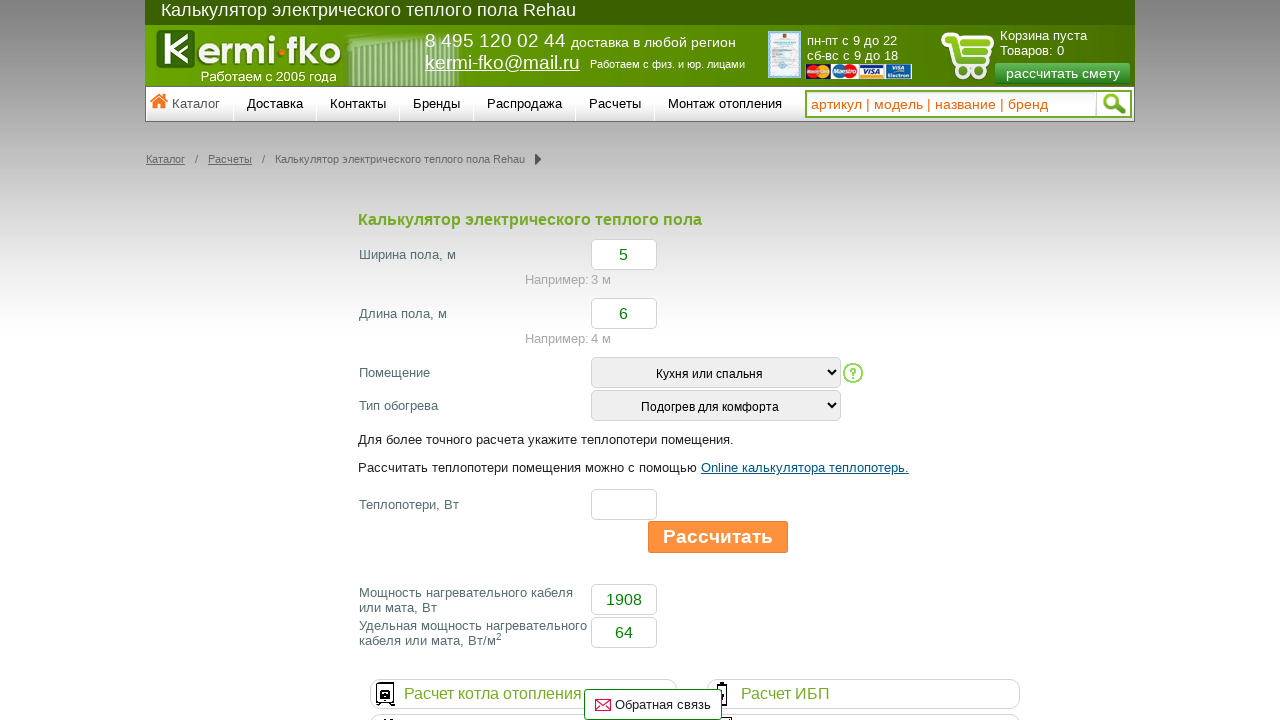

Retrieved floor cable power value from result field
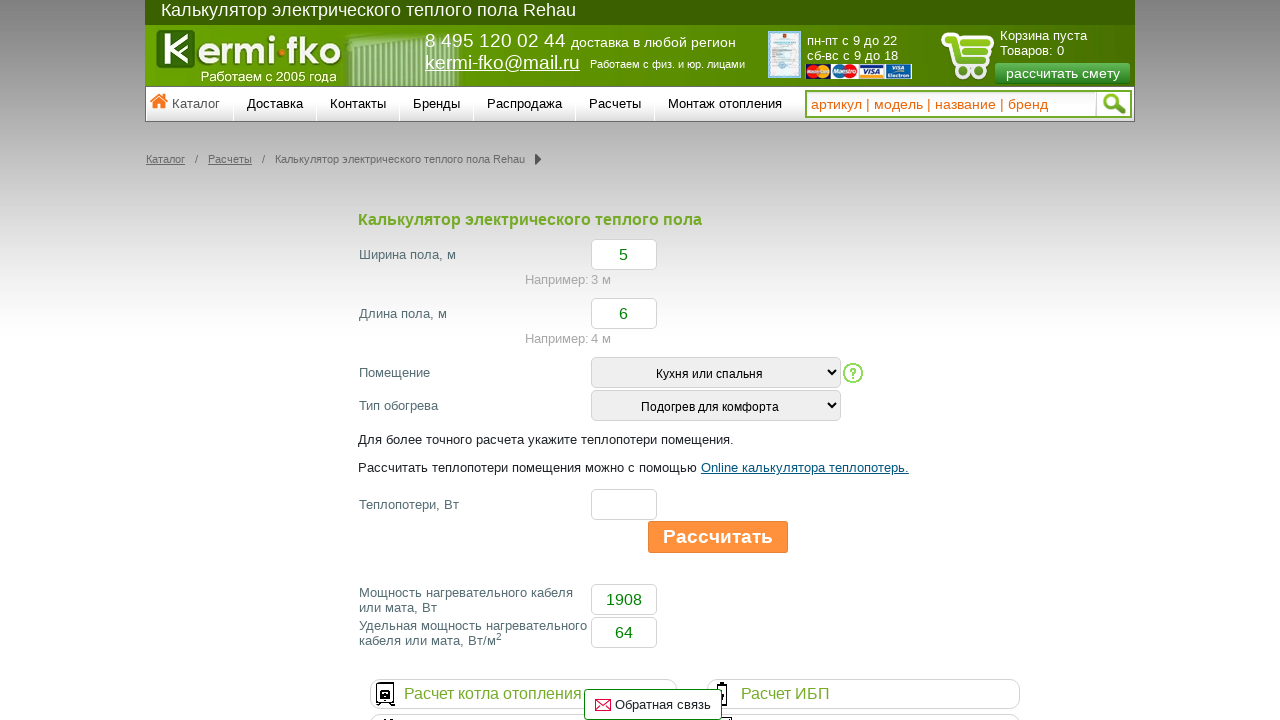

Retrieved specific floor cable power value from result field
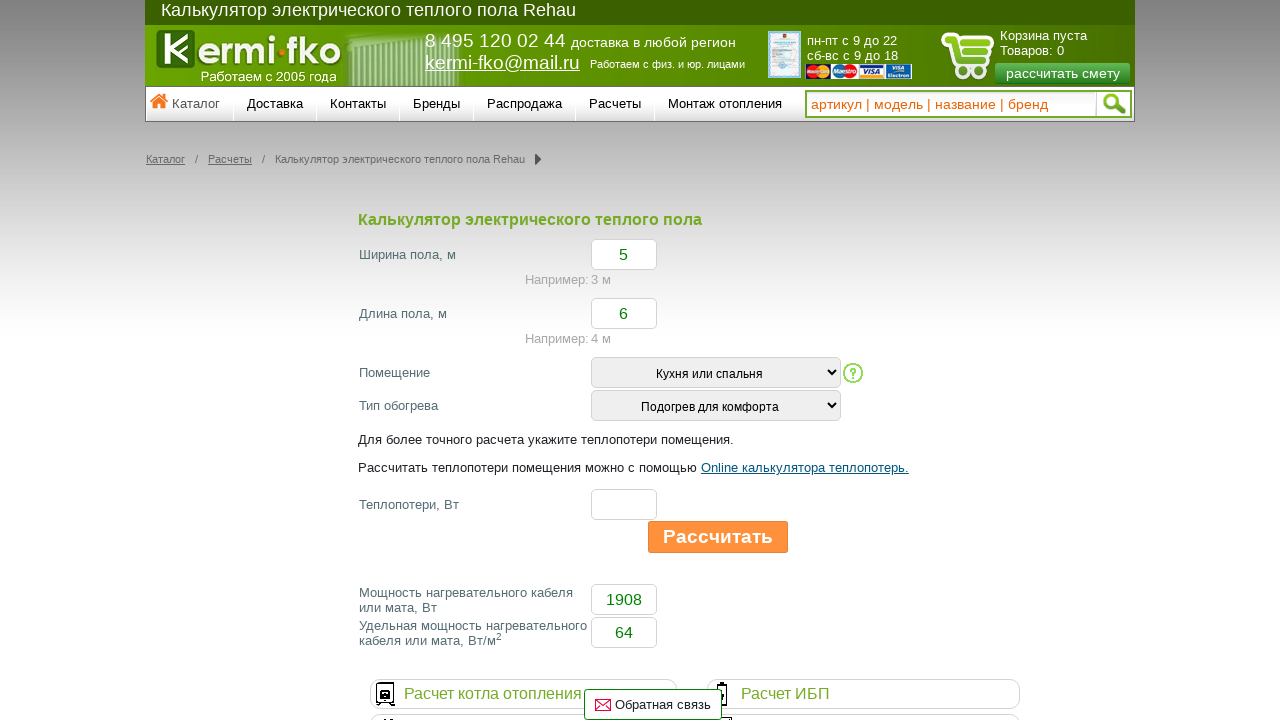

Verified floor cable power result is '1908' (actual: 1908)
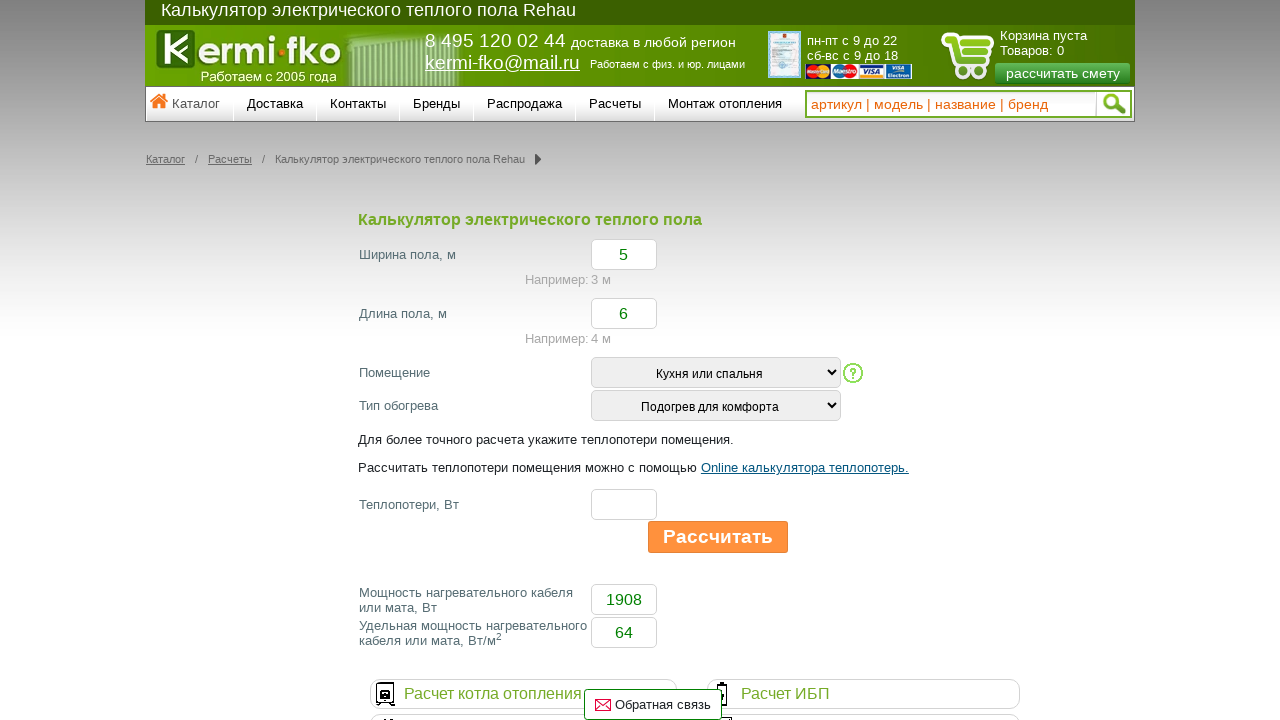

Verified specific floor cable power is '64' (actual: 64)
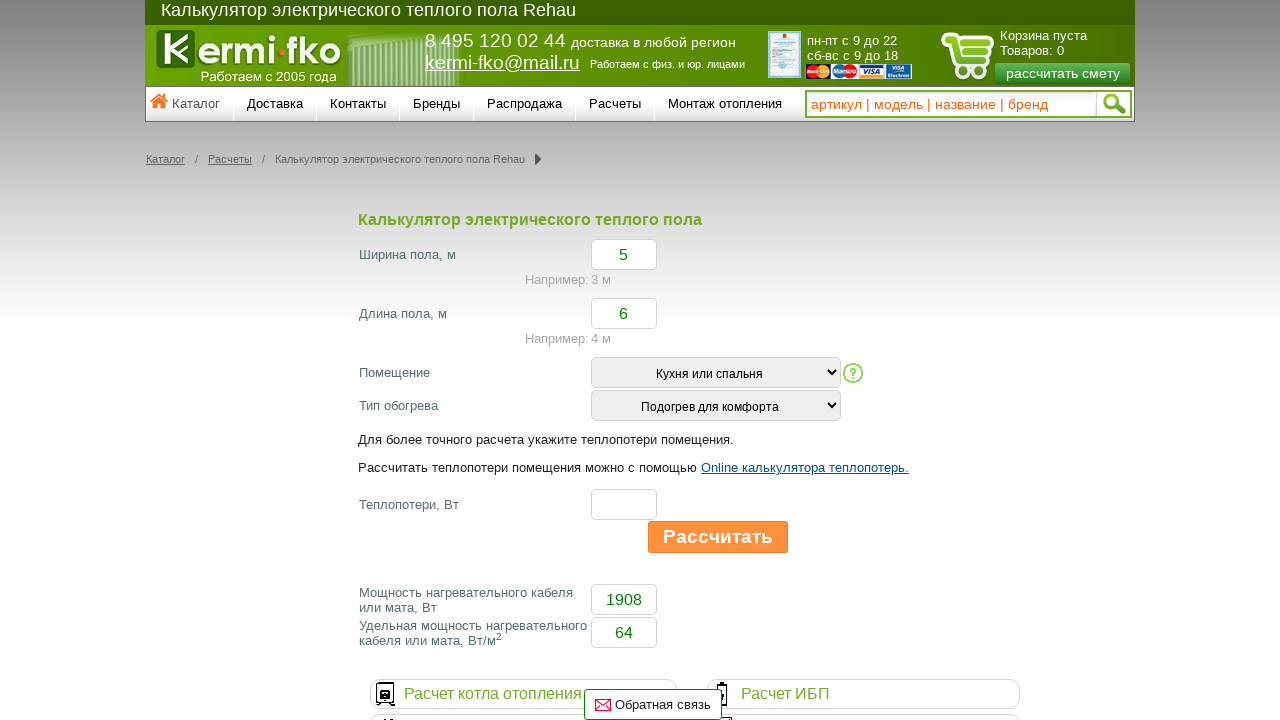

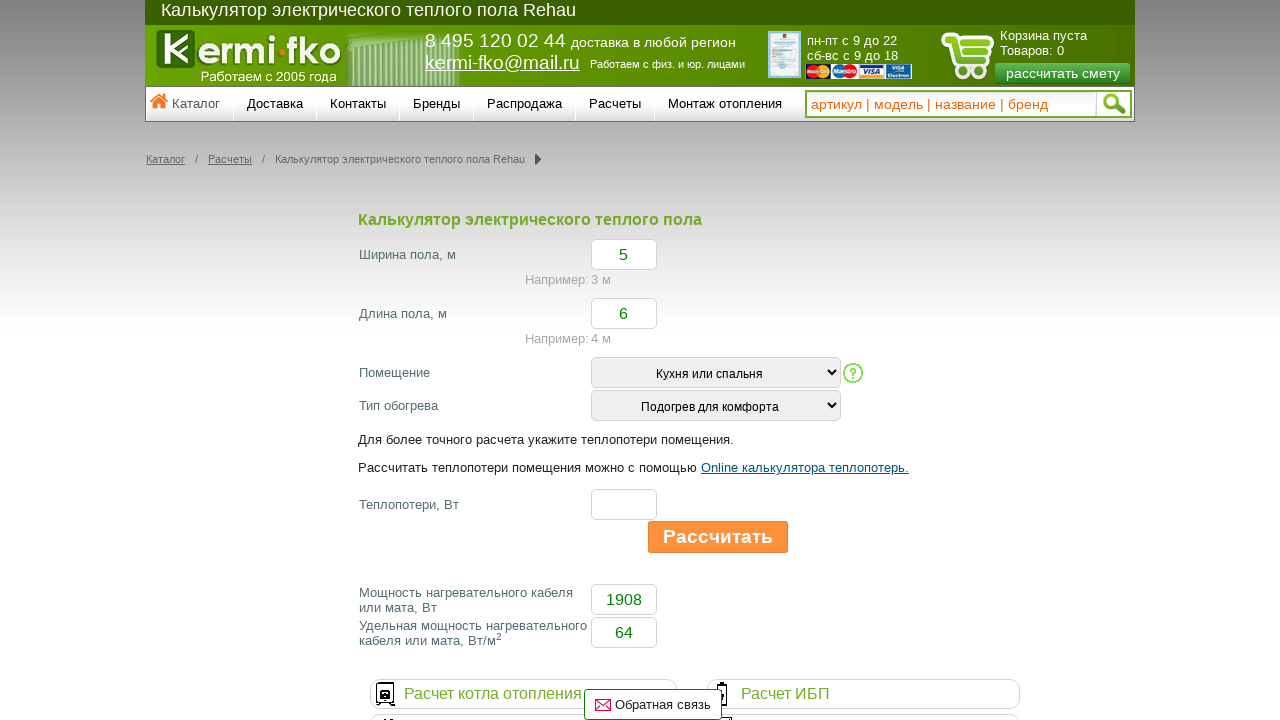